Tests that edits are saved when the edit input loses focus (blur event)

Starting URL: https://demo.playwright.dev/todomvc

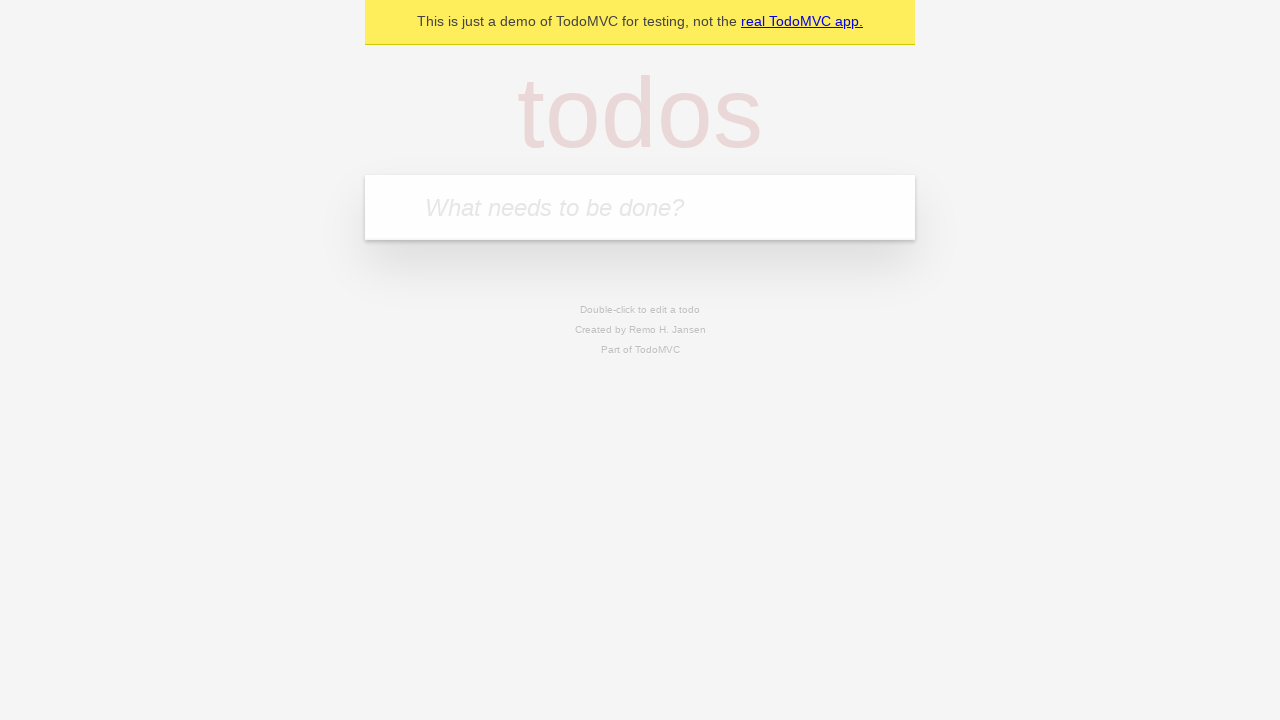

Filled todo input with 'buy some cheese' on internal:attr=[placeholder="What needs to be done?"i]
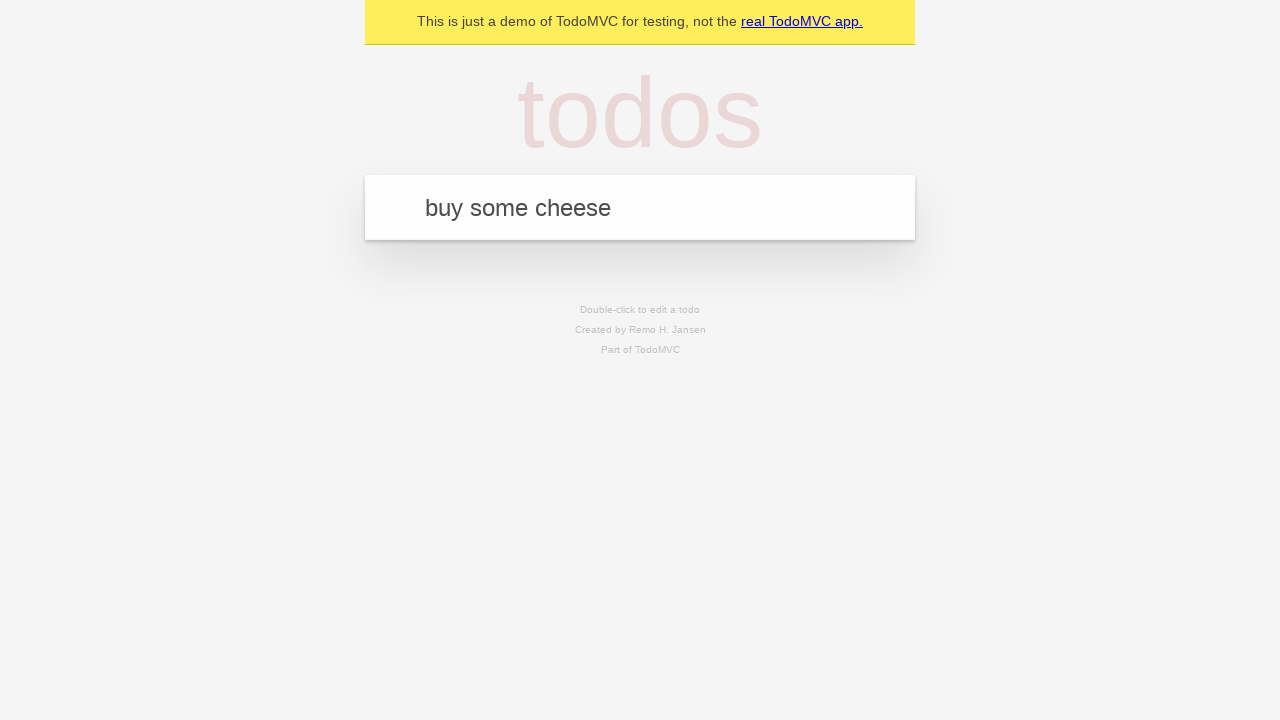

Pressed Enter to create todo 'buy some cheese' on internal:attr=[placeholder="What needs to be done?"i]
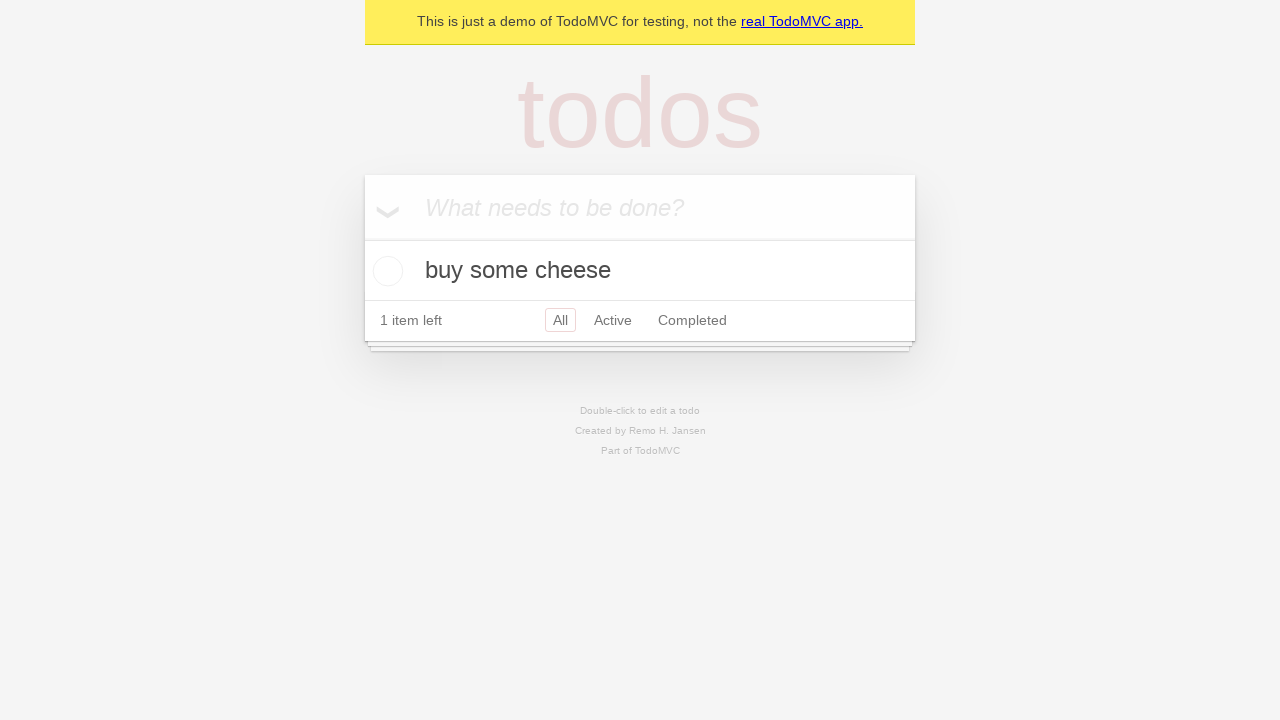

Filled todo input with 'feed the cat' on internal:attr=[placeholder="What needs to be done?"i]
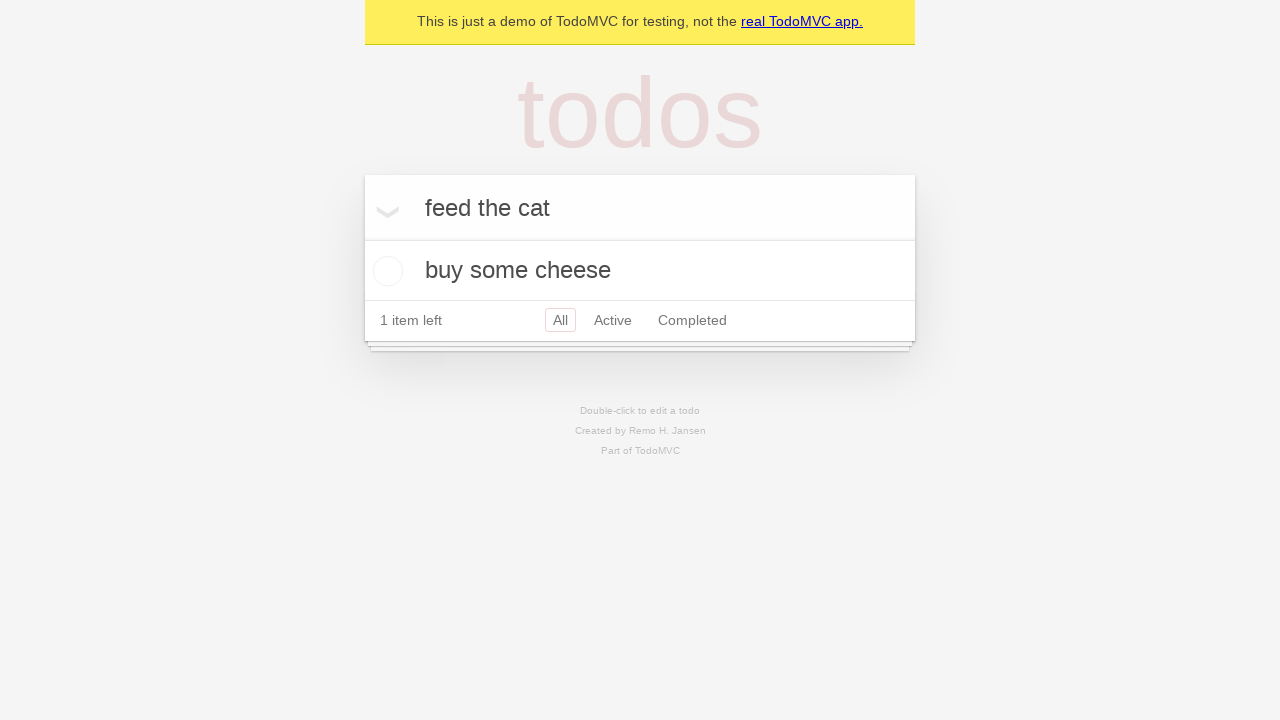

Pressed Enter to create todo 'feed the cat' on internal:attr=[placeholder="What needs to be done?"i]
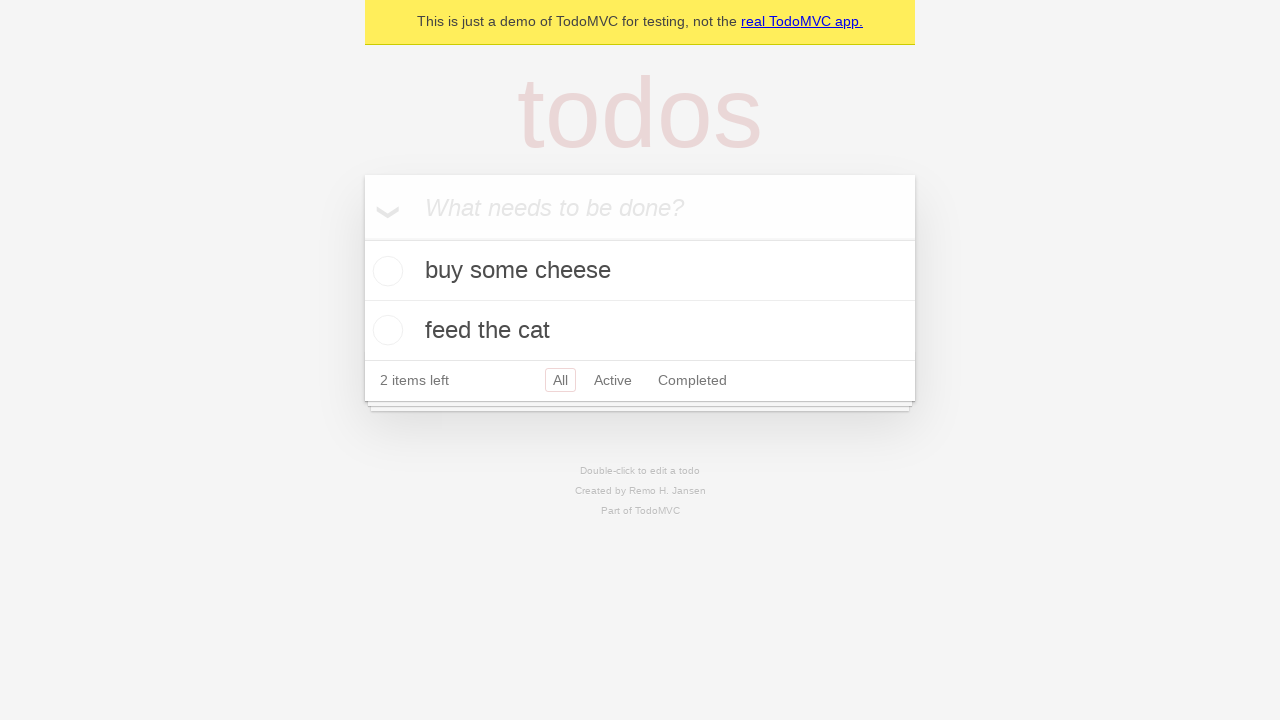

Filled todo input with 'book a doctors appointment' on internal:attr=[placeholder="What needs to be done?"i]
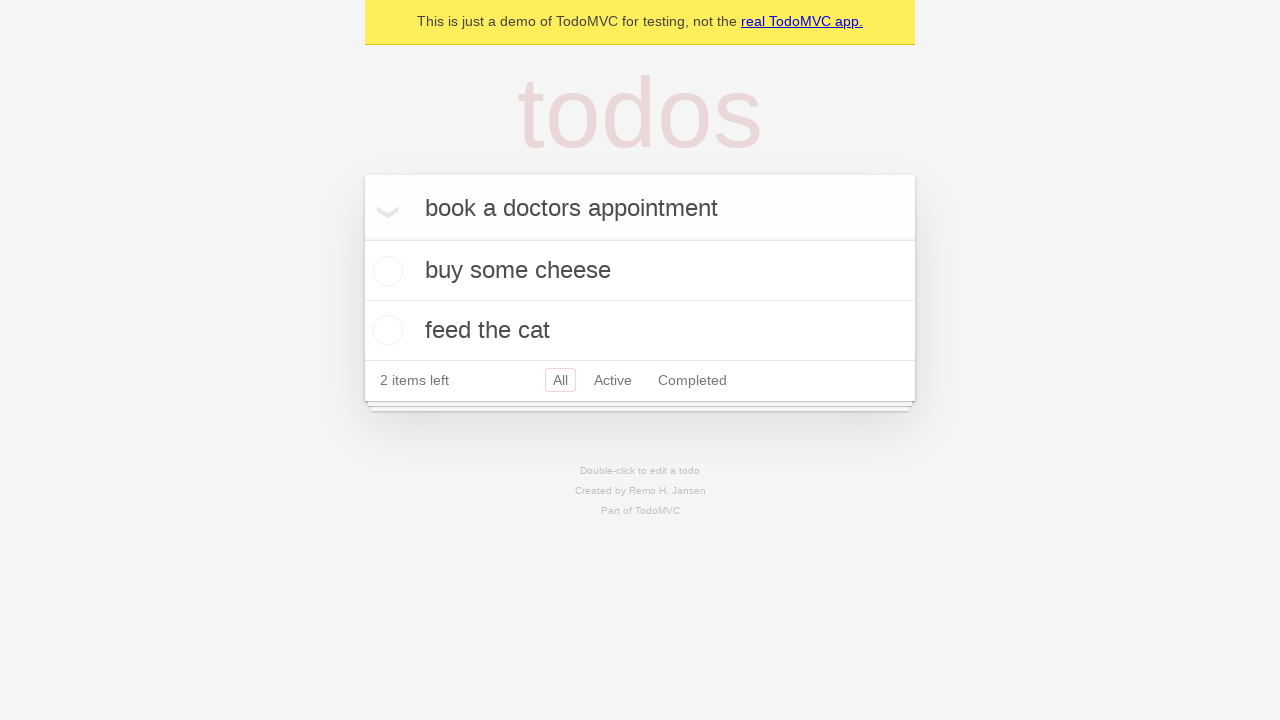

Pressed Enter to create todo 'book a doctors appointment' on internal:attr=[placeholder="What needs to be done?"i]
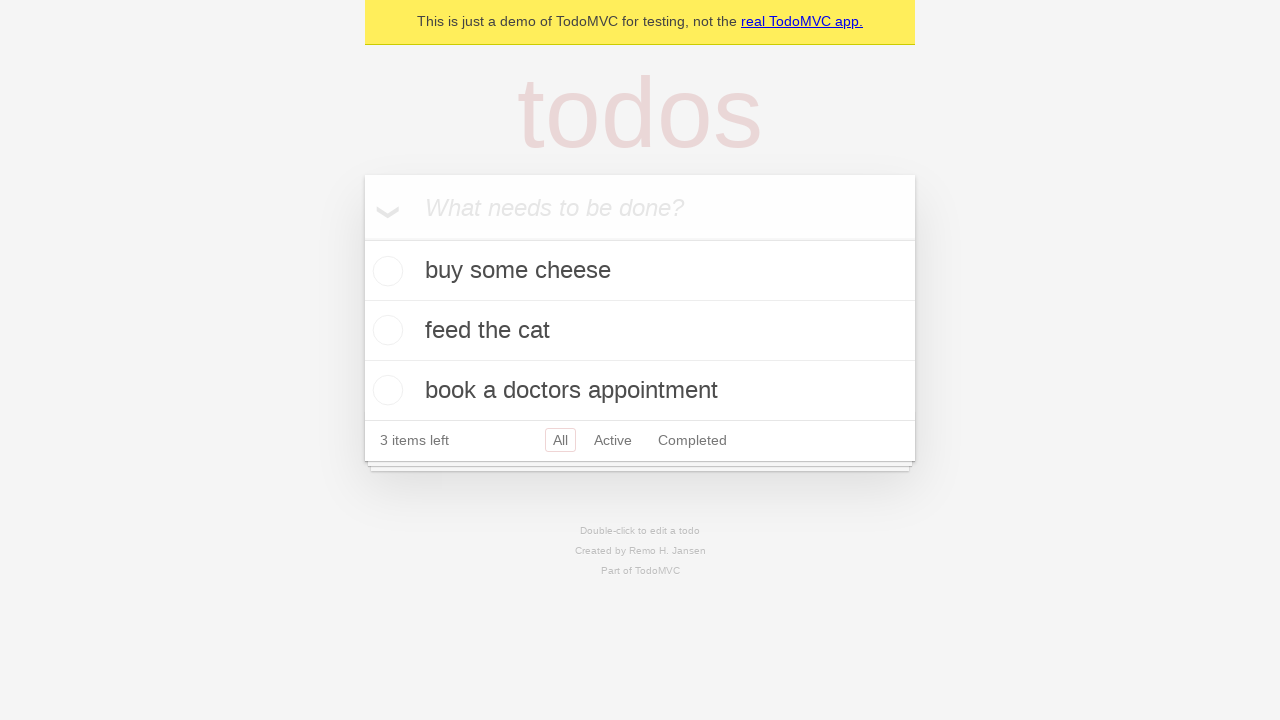

Double-clicked second todo to enter edit mode at (640, 331) on internal:testid=[data-testid="todo-item"s] >> nth=1
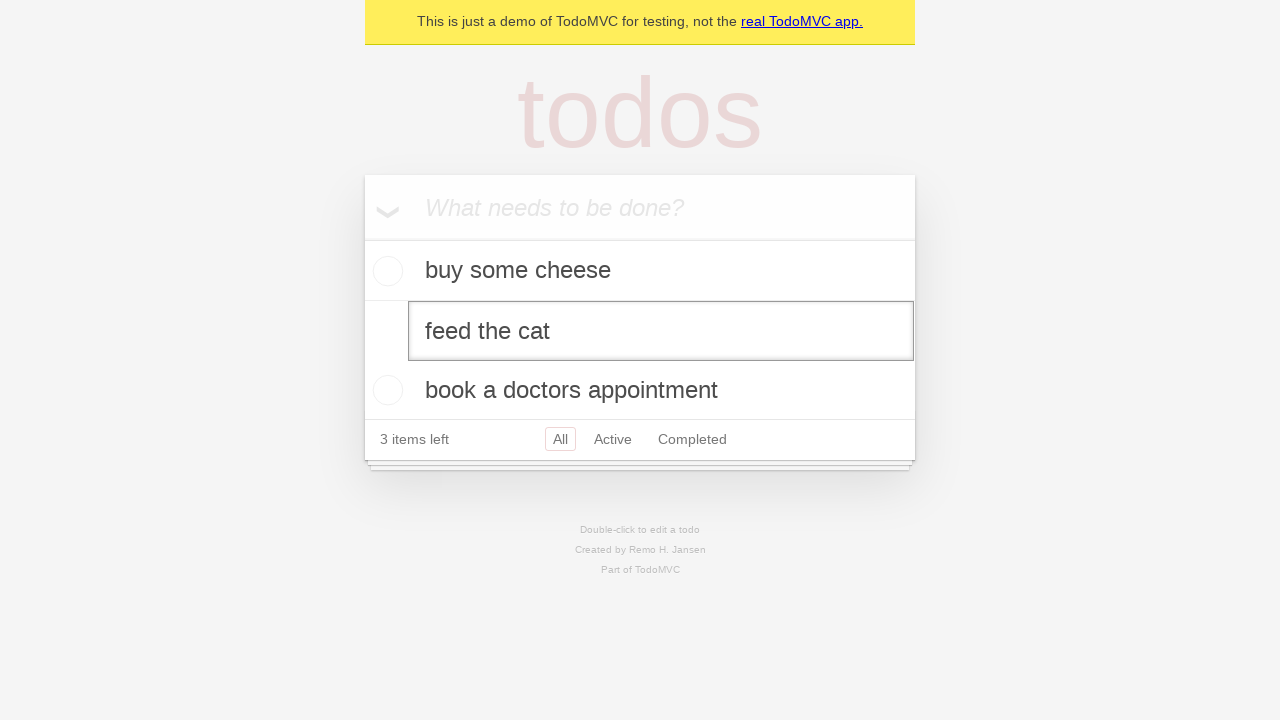

Filled edit input with 'buy some sausages' on internal:testid=[data-testid="todo-item"s] >> nth=1 >> internal:role=textbox[nam
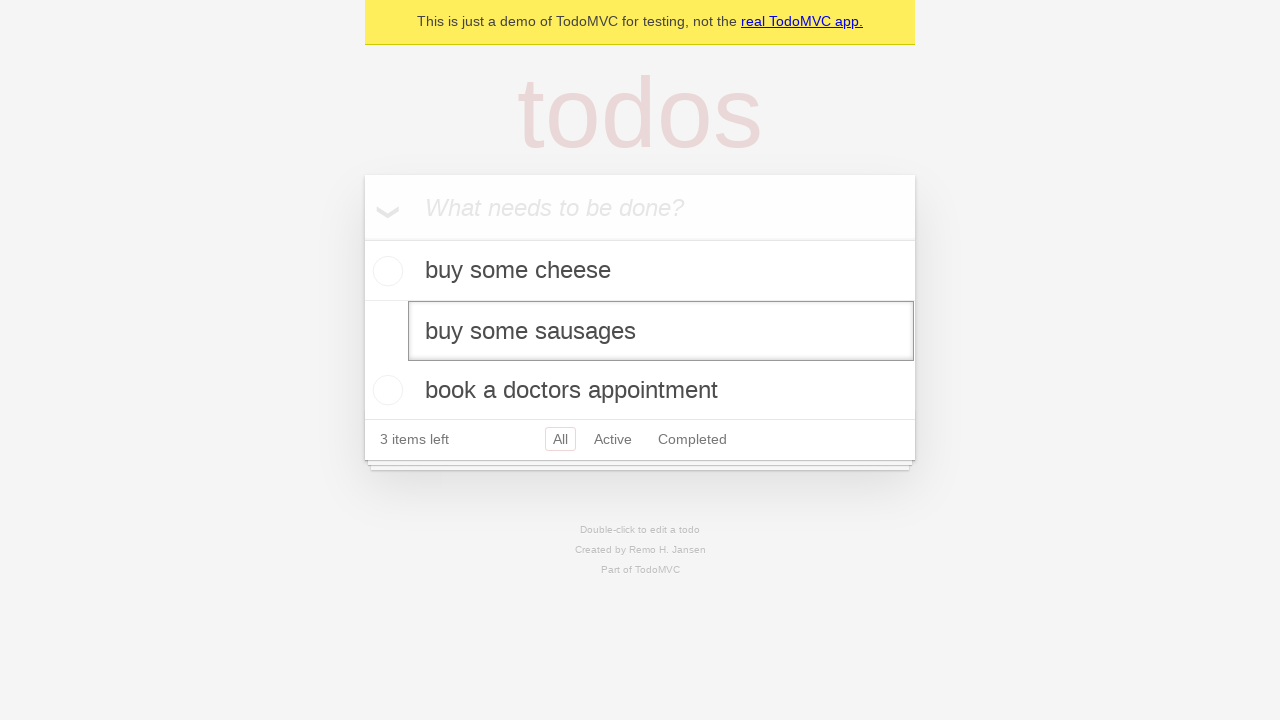

Dispatched blur event to save edit
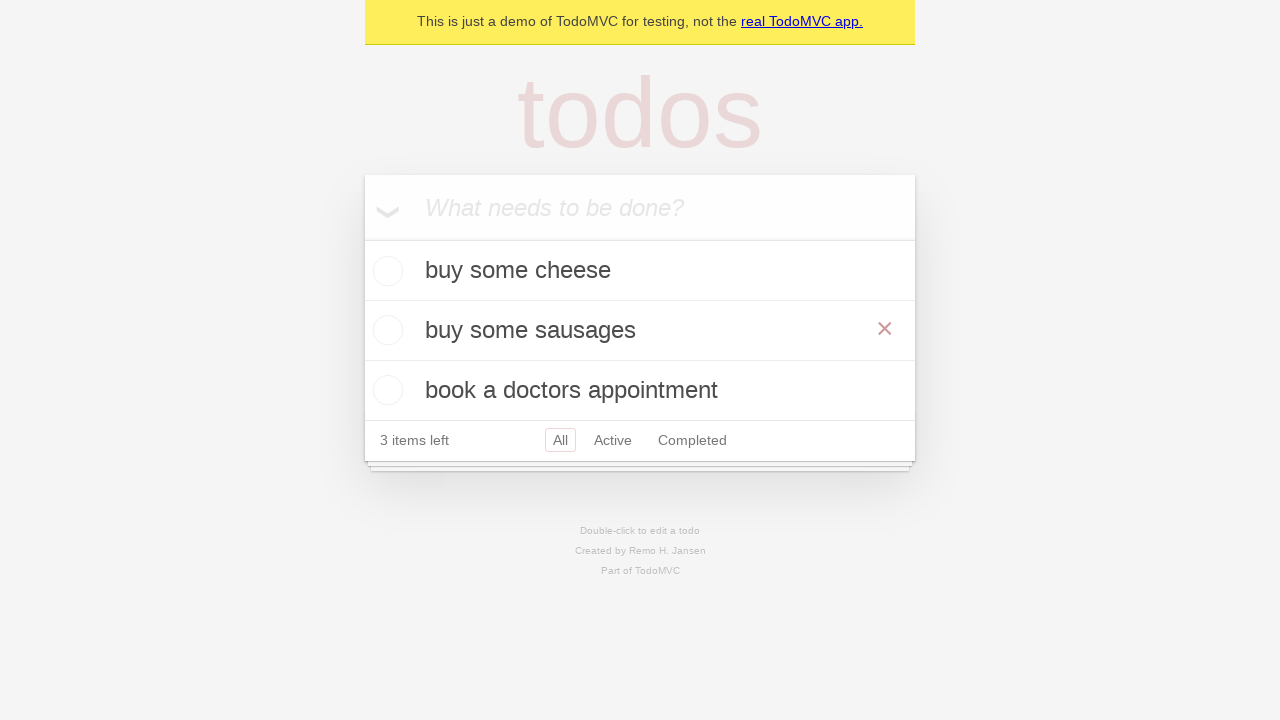

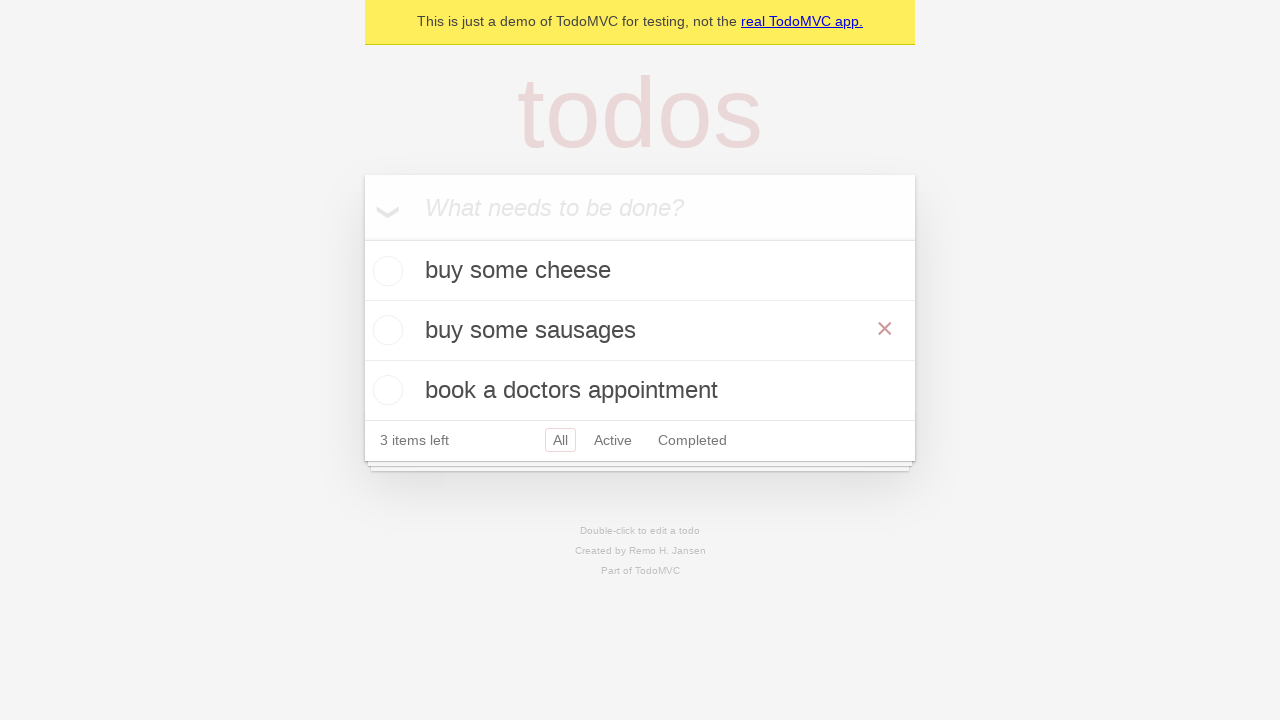